Navigates to Python.org and locates key page elements including the search bar and donate button, verifying they exist on the page.

Starting URL: https://www.python.org

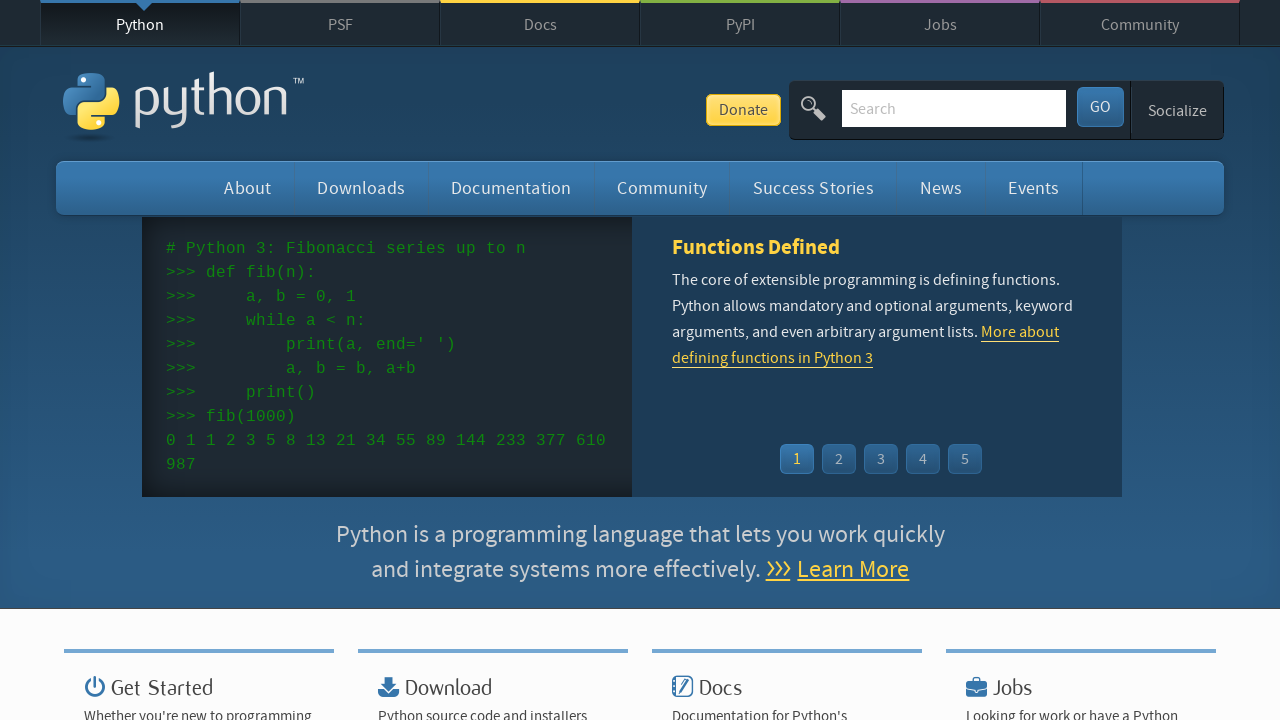

Navigated to https://www.python.org
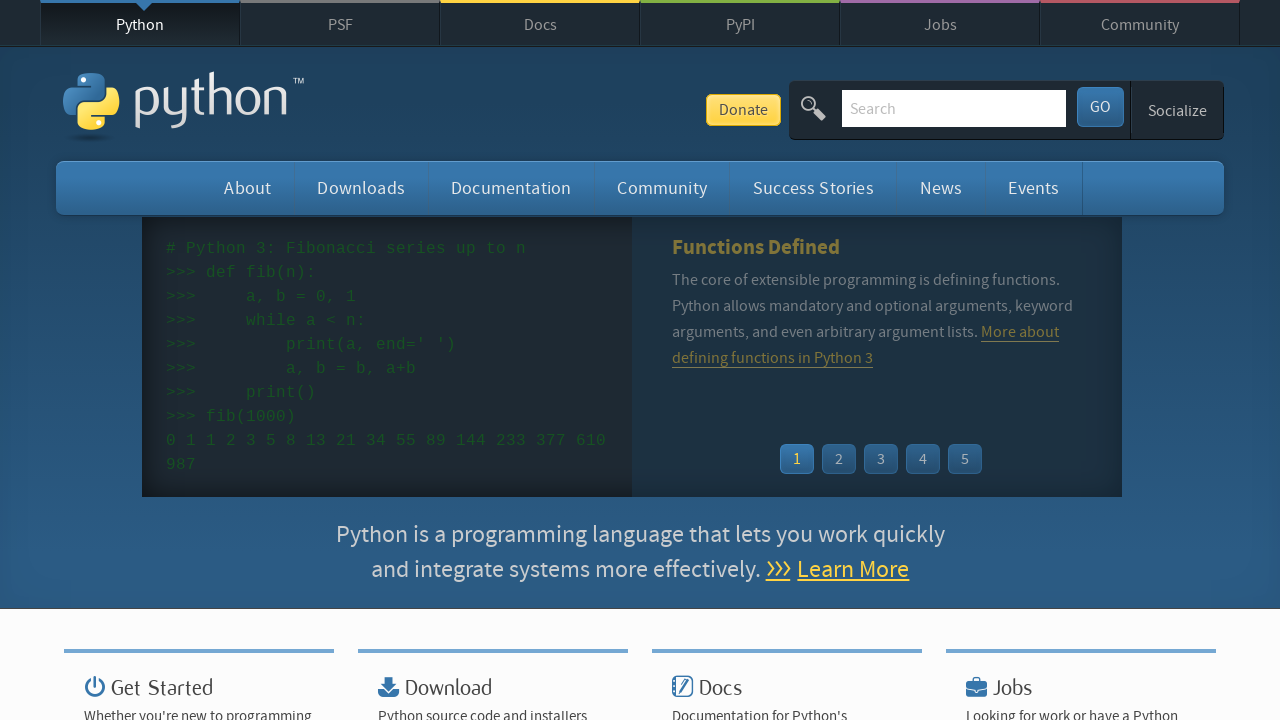

Located search bar element
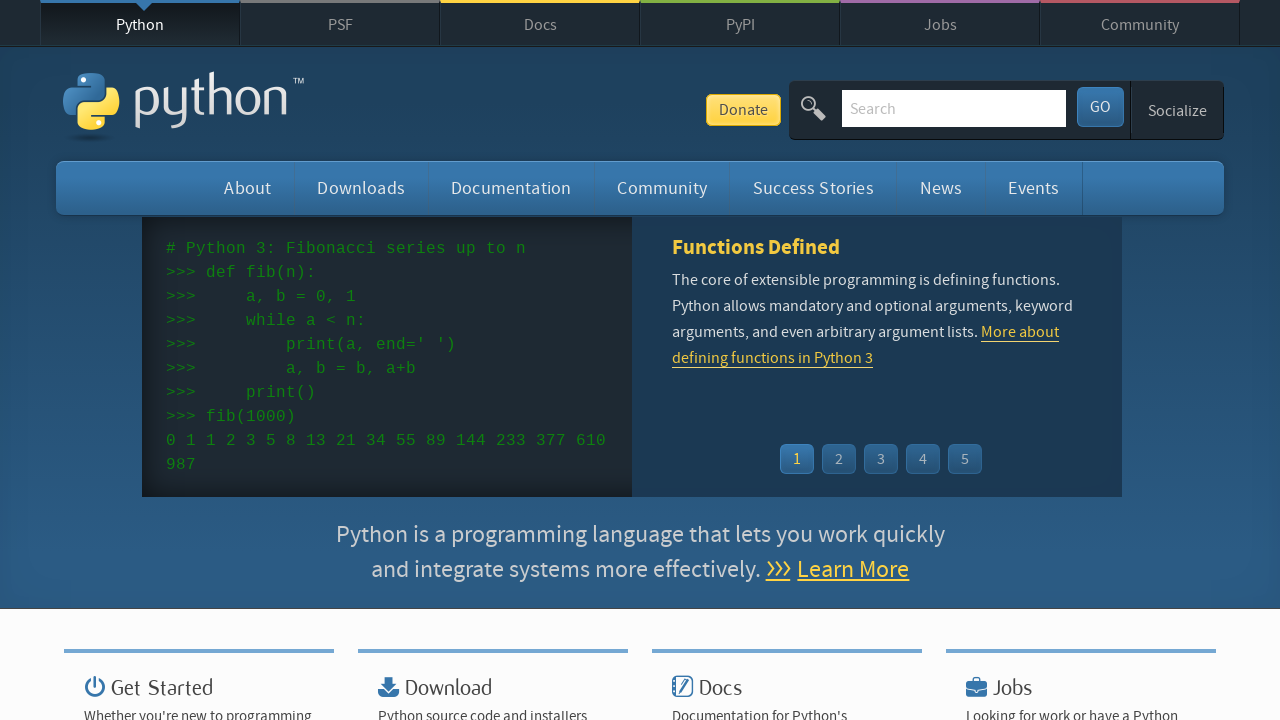

Search bar is visible on the page
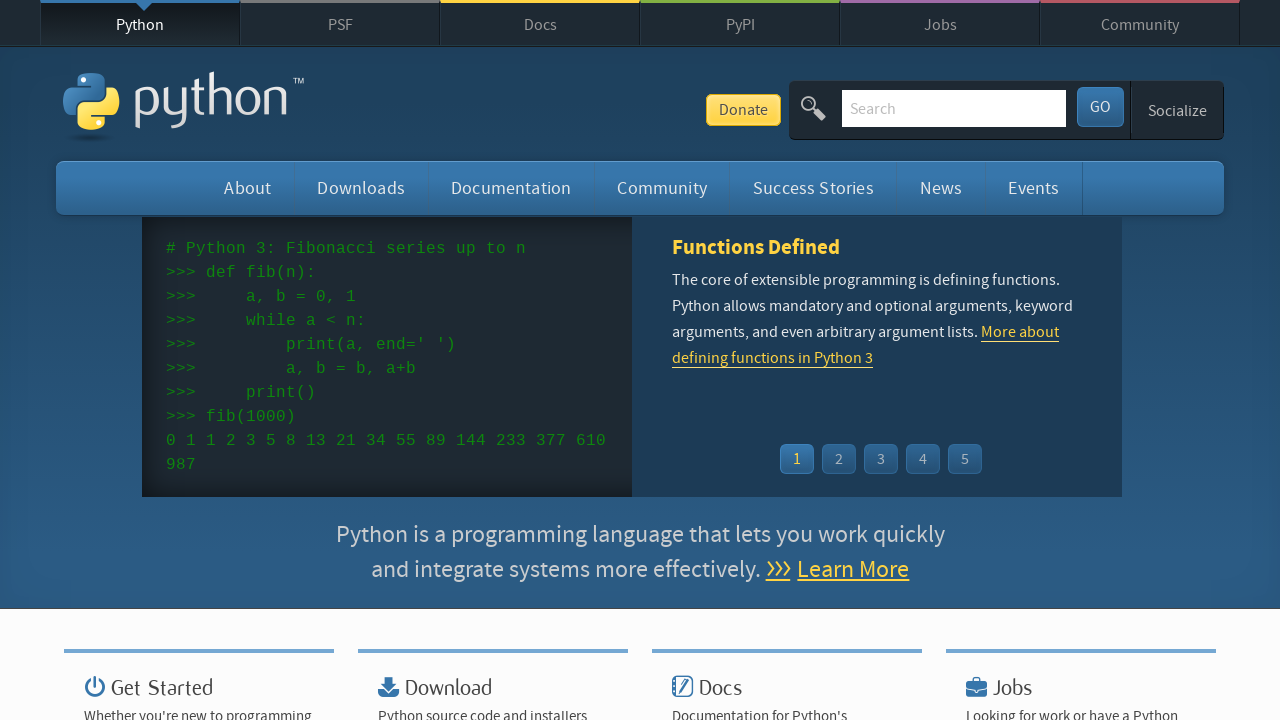

Located donate button element
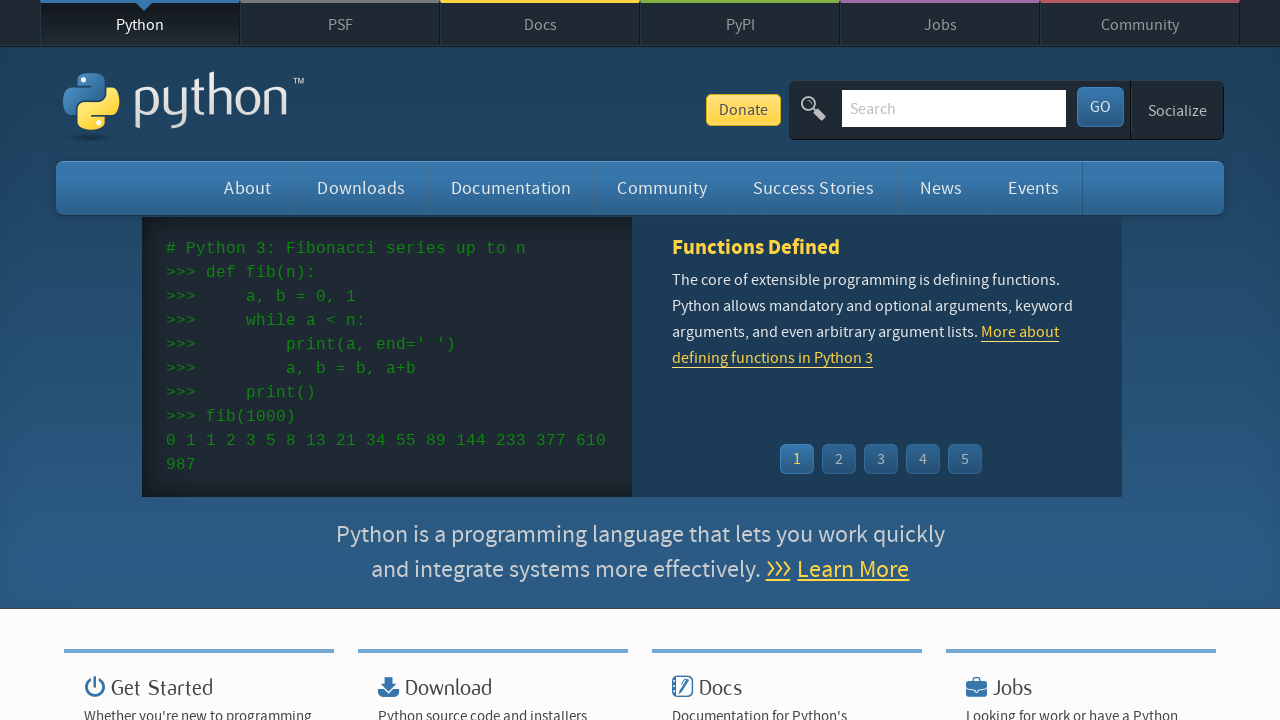

Donate button is visible on the page
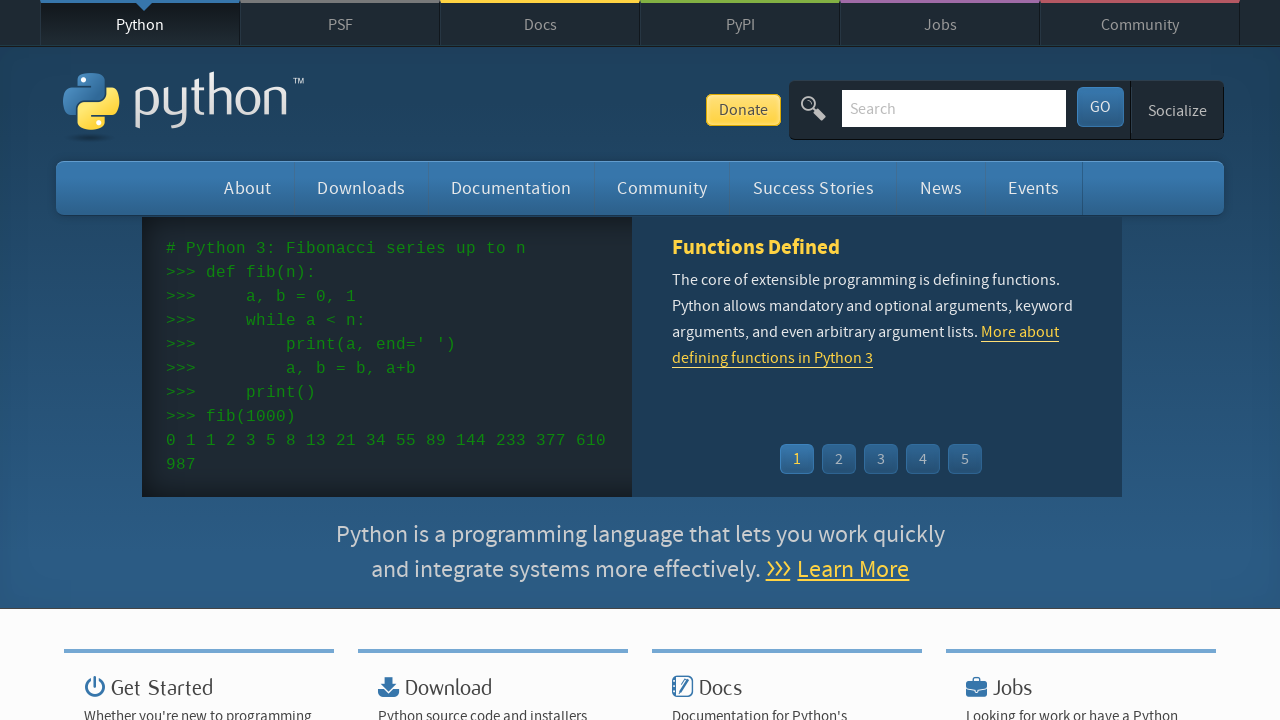

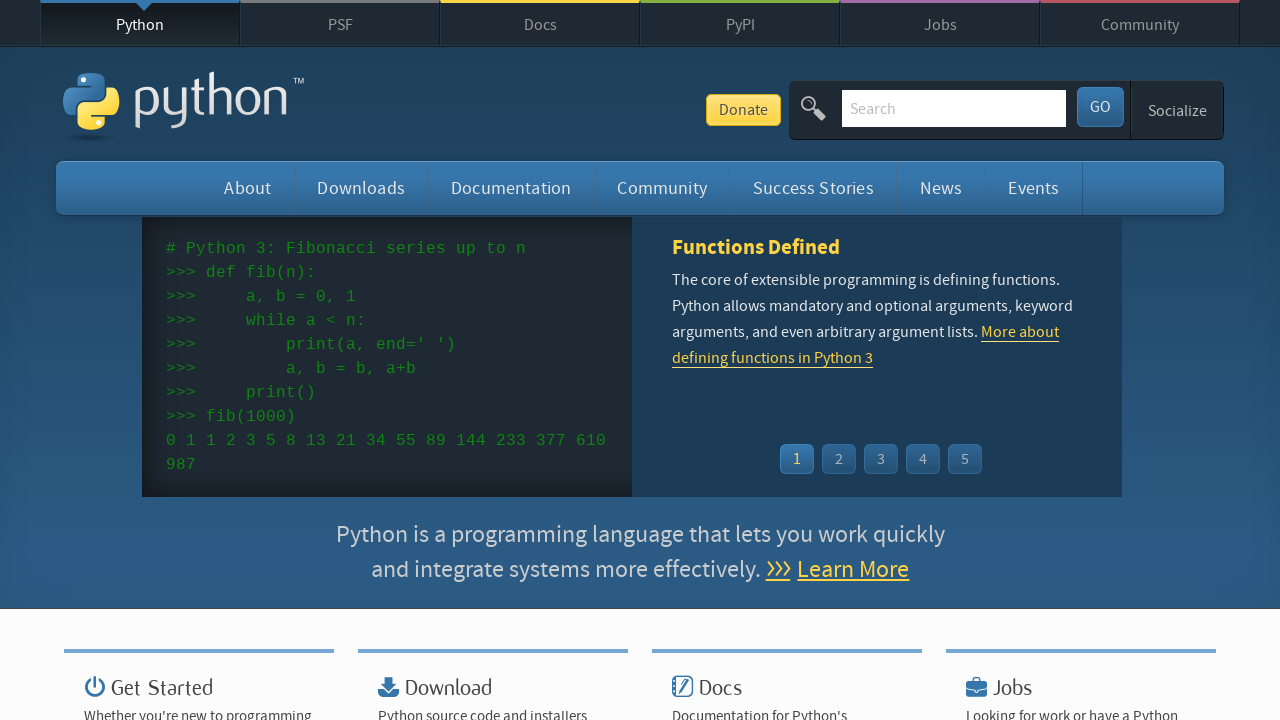